Navigates to a practice automation page, counts links in different sections (full page, footer, and first footer column), then opens all links in the first footer column in new tabs and retrieves their titles

Starting URL: https://rahulshettyacademy.com/AutomationPractice/

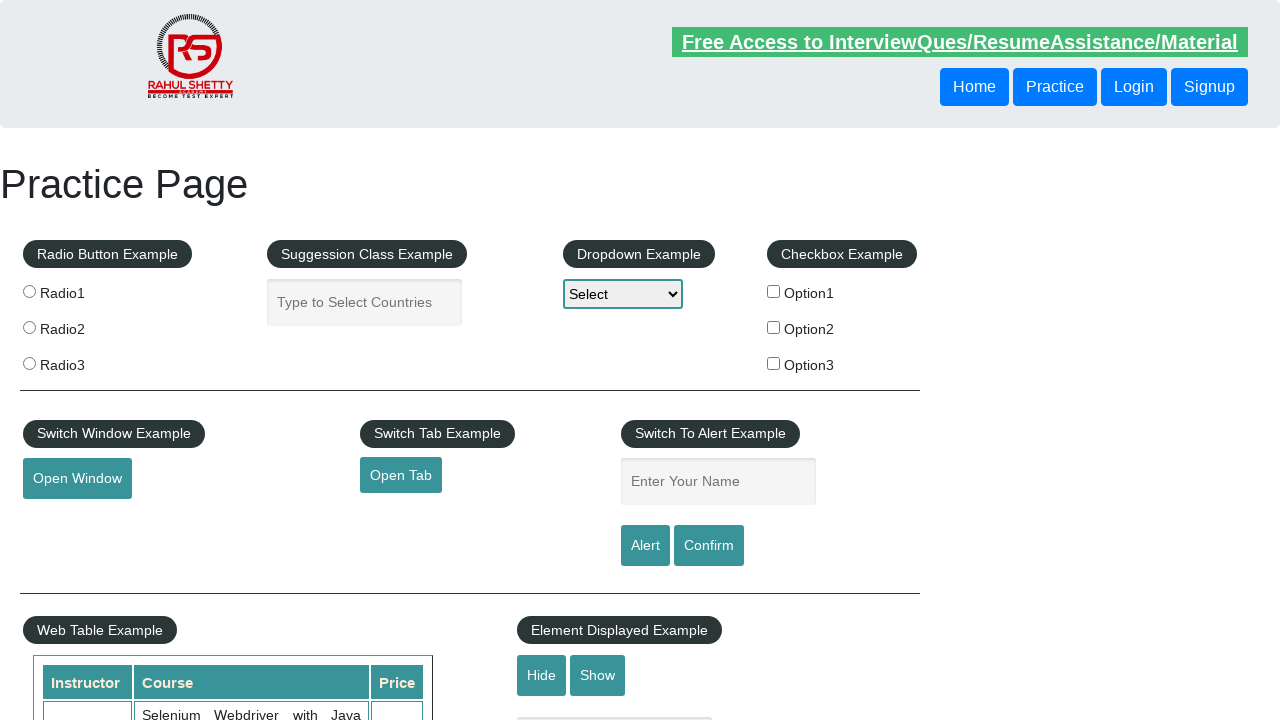

Counted total links on page: 27
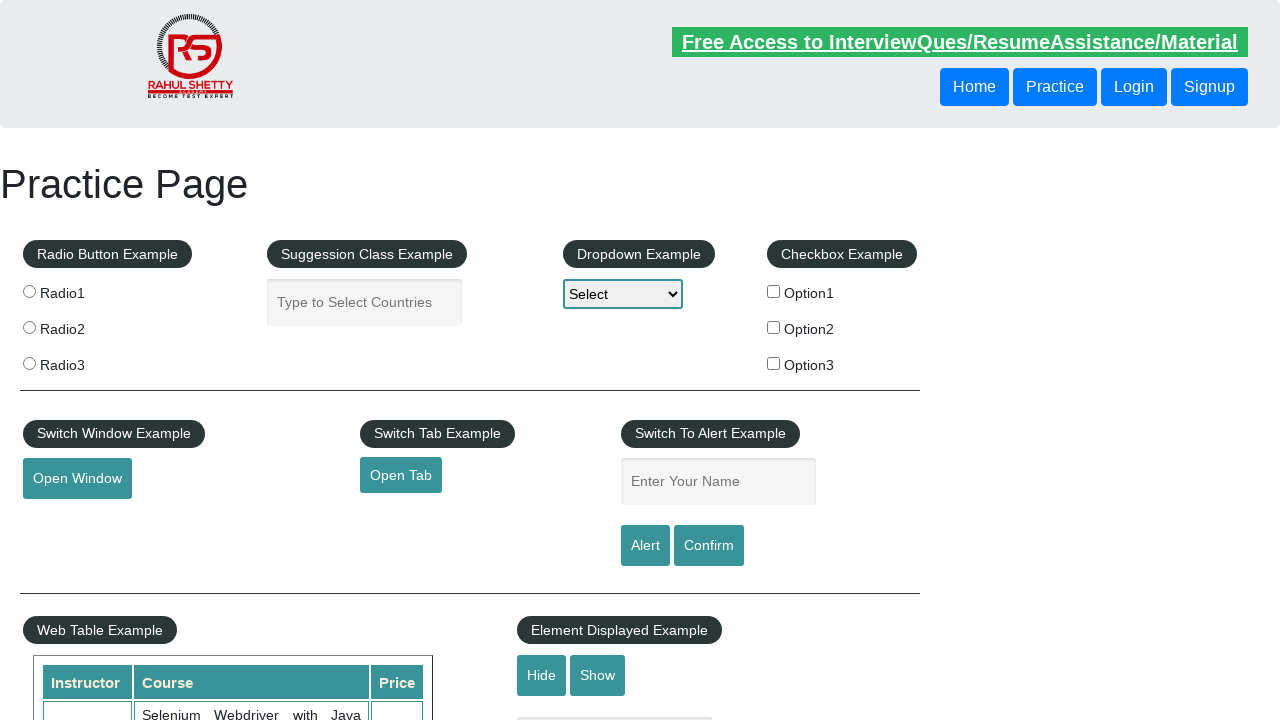

Located footer section (div#gf-BIG)
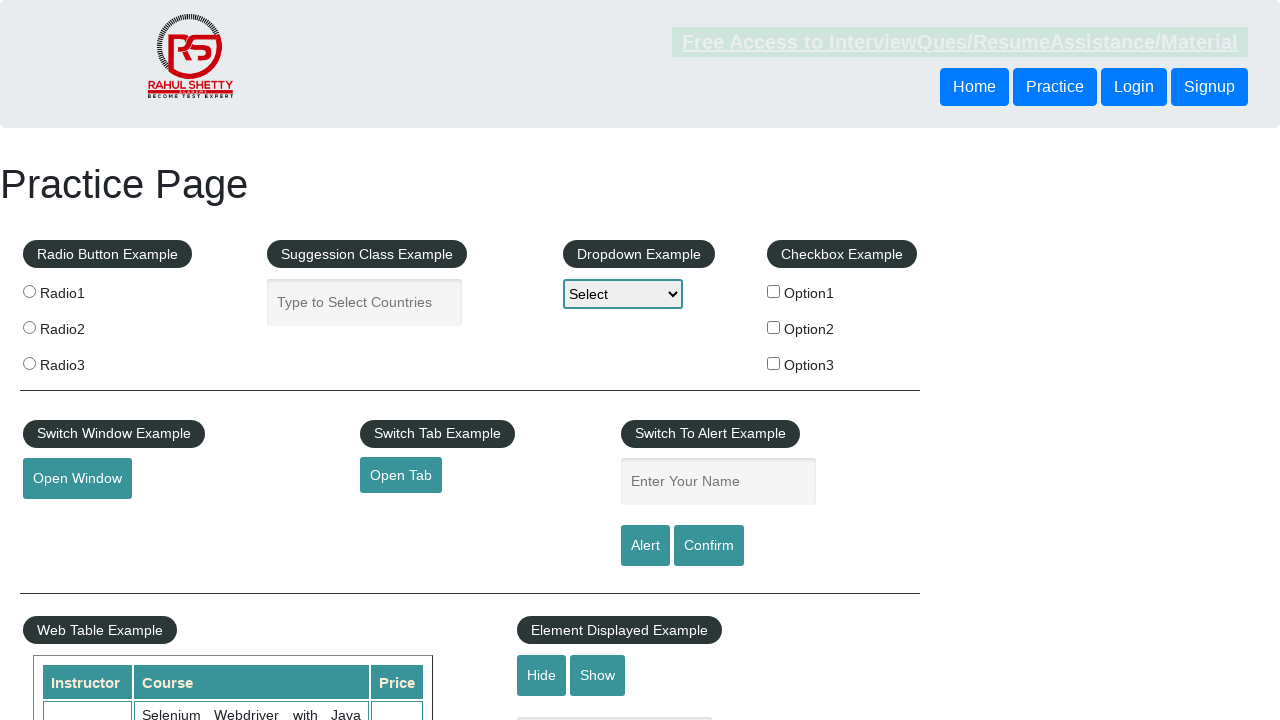

Counted links in footer: 20
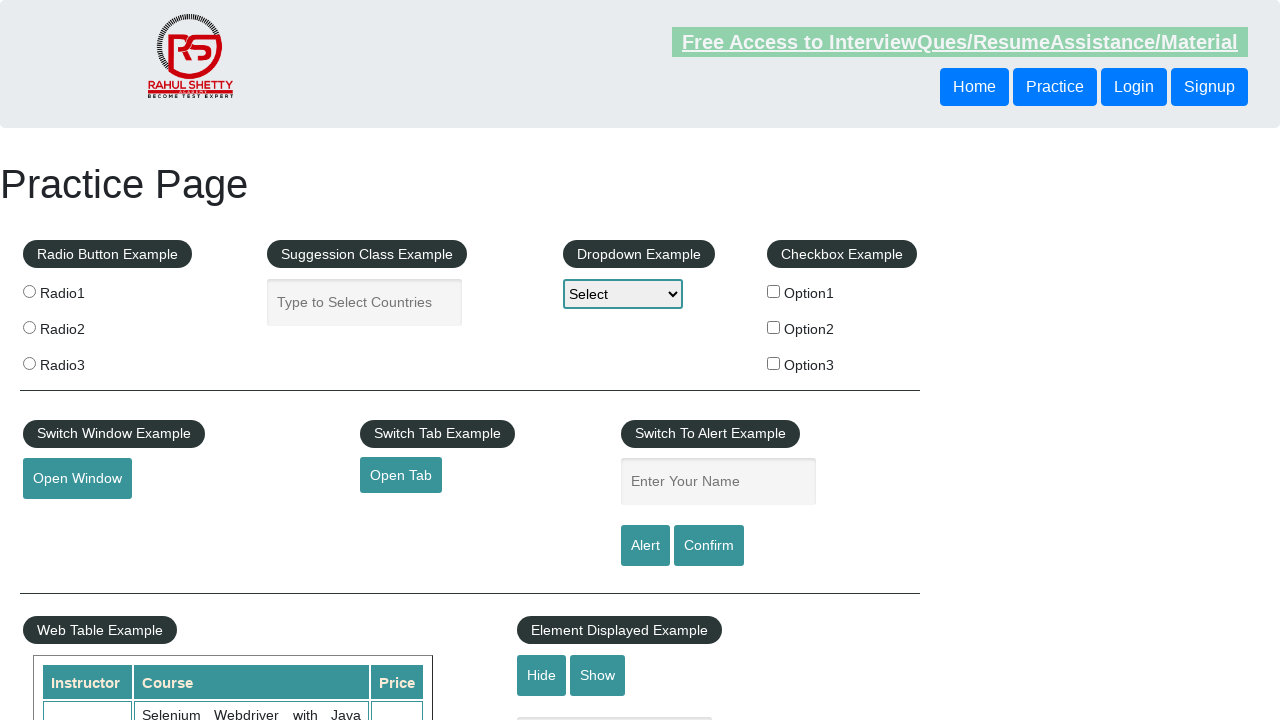

Located first column of footer
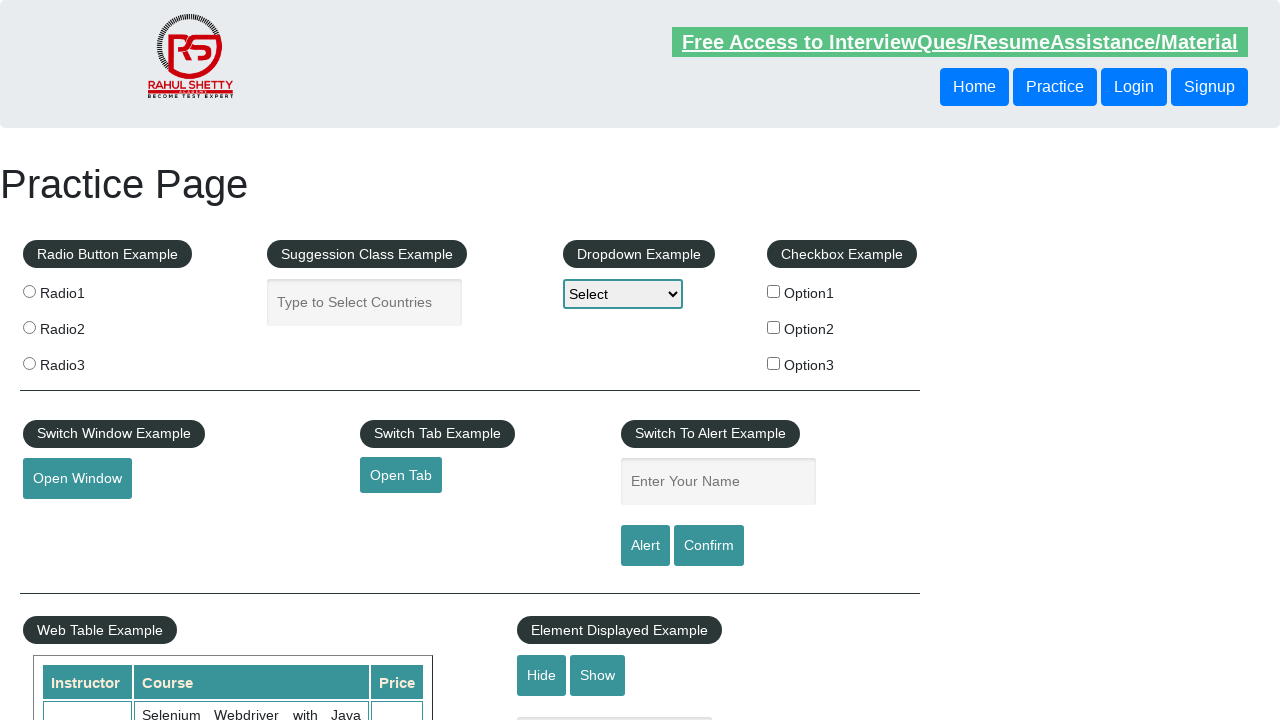

Counted links in first footer column: 5
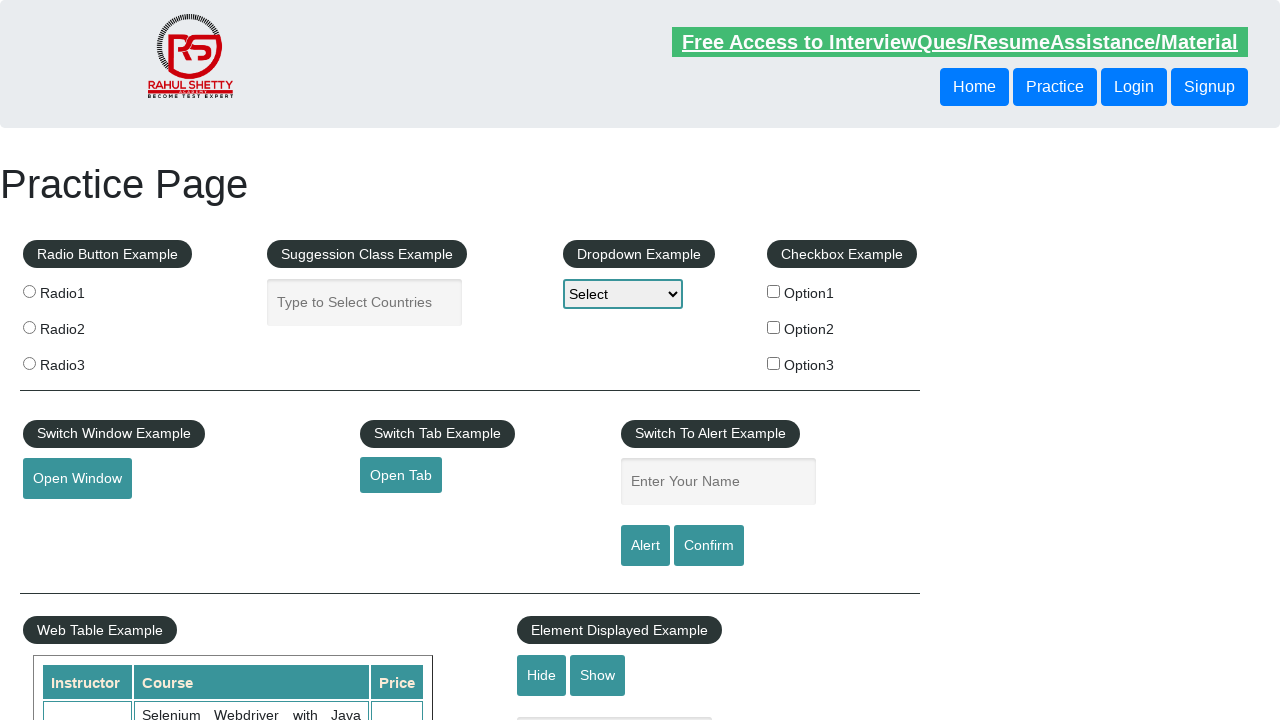

Retrieved all link elements from first footer column
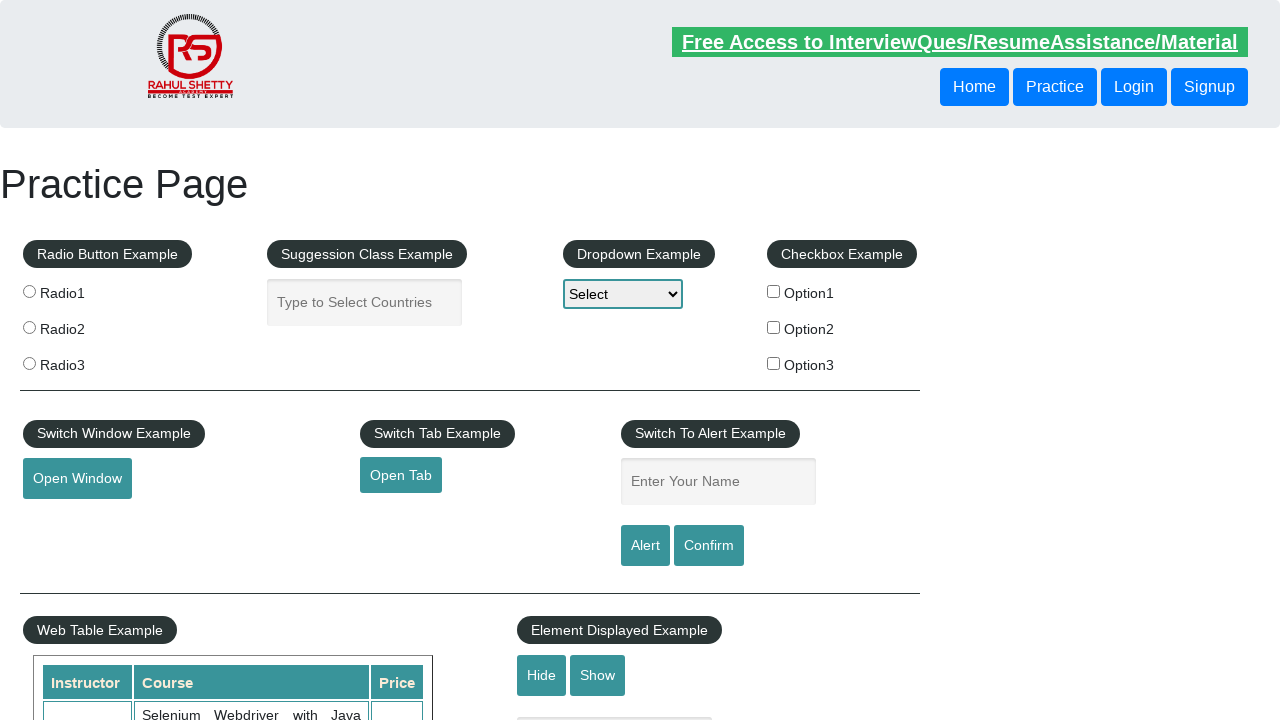

Retrieved href attribute for link 1: http://www.restapitutorial.com/
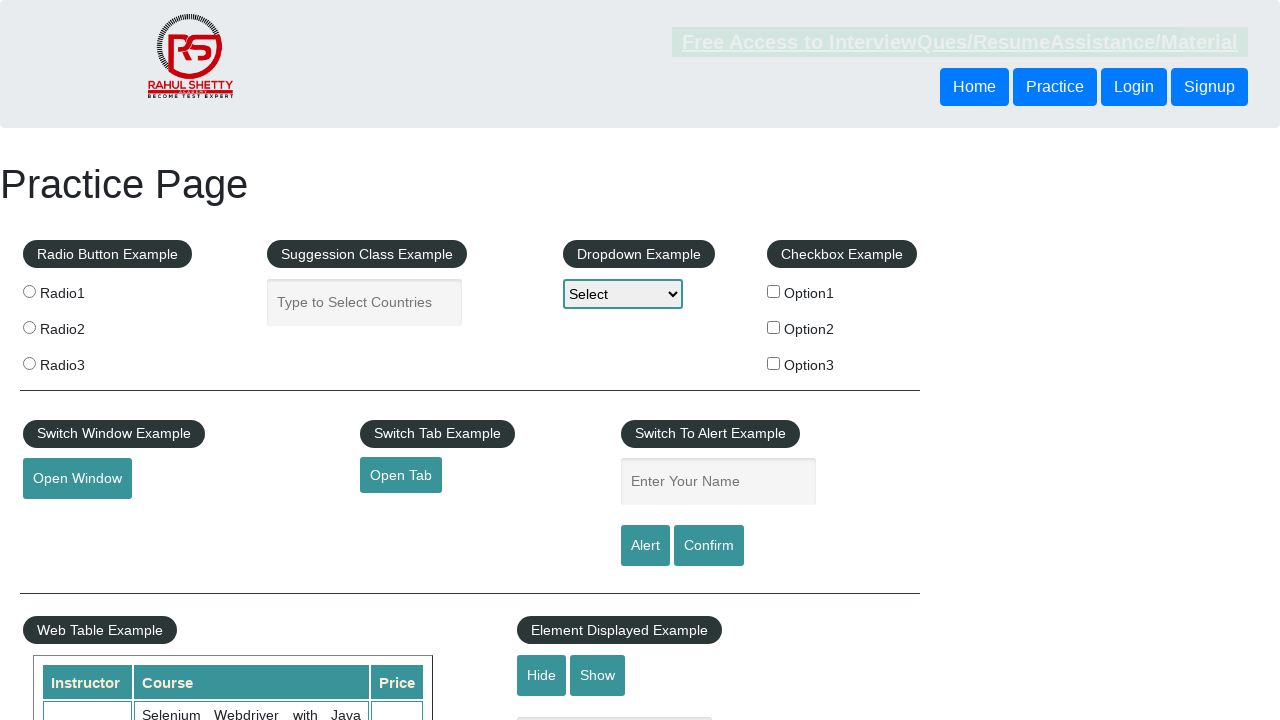

Created new page context for link 1
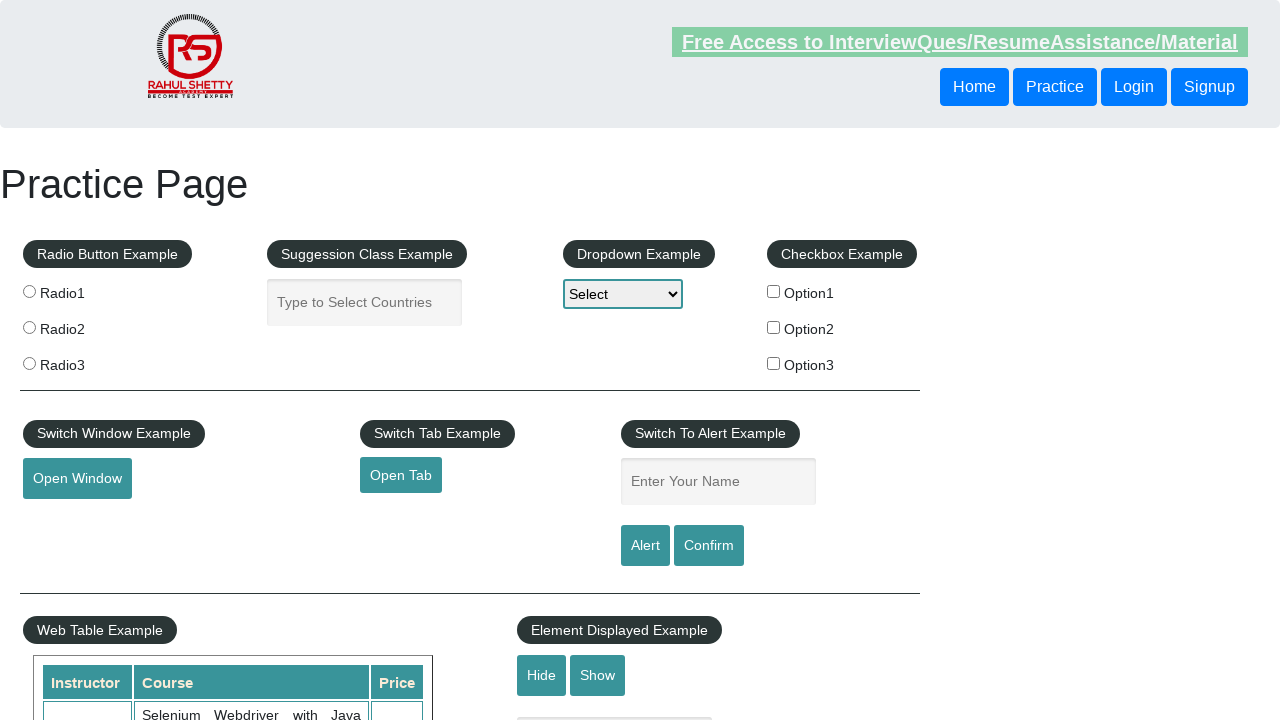

Navigated to link 1: http://www.restapitutorial.com/
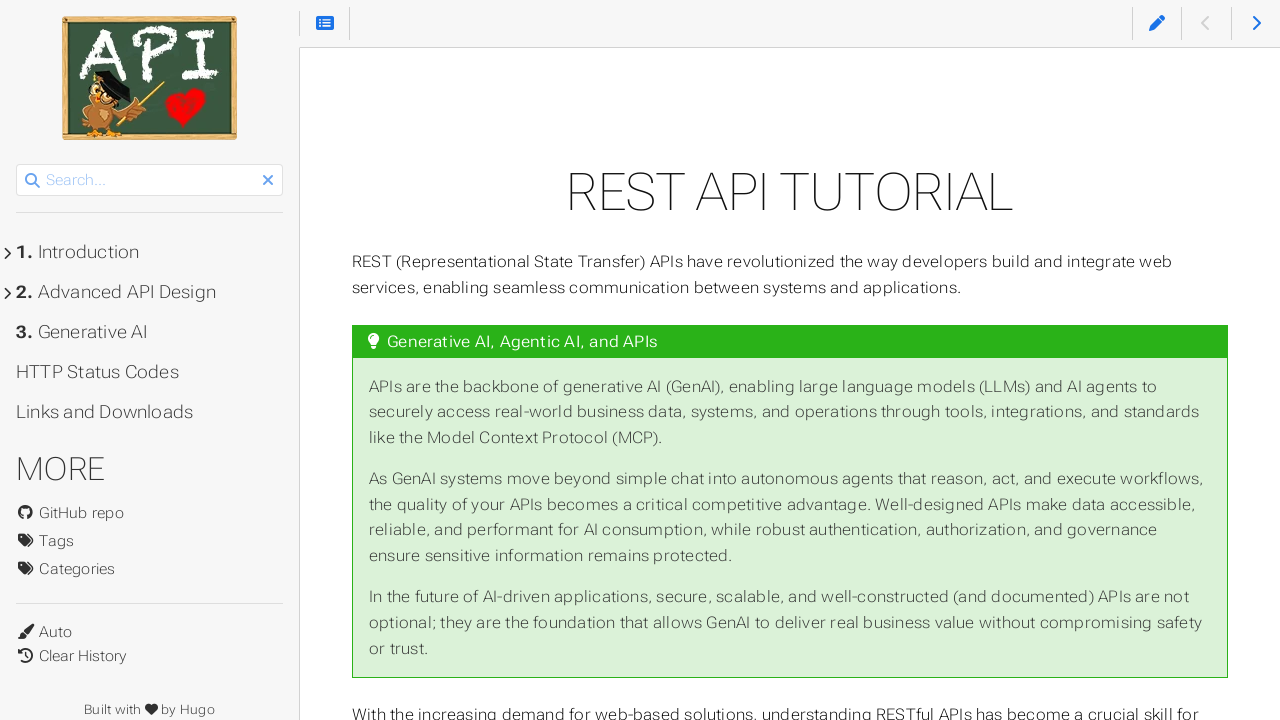

Retrieved page title for link 1: REST API Tutorial
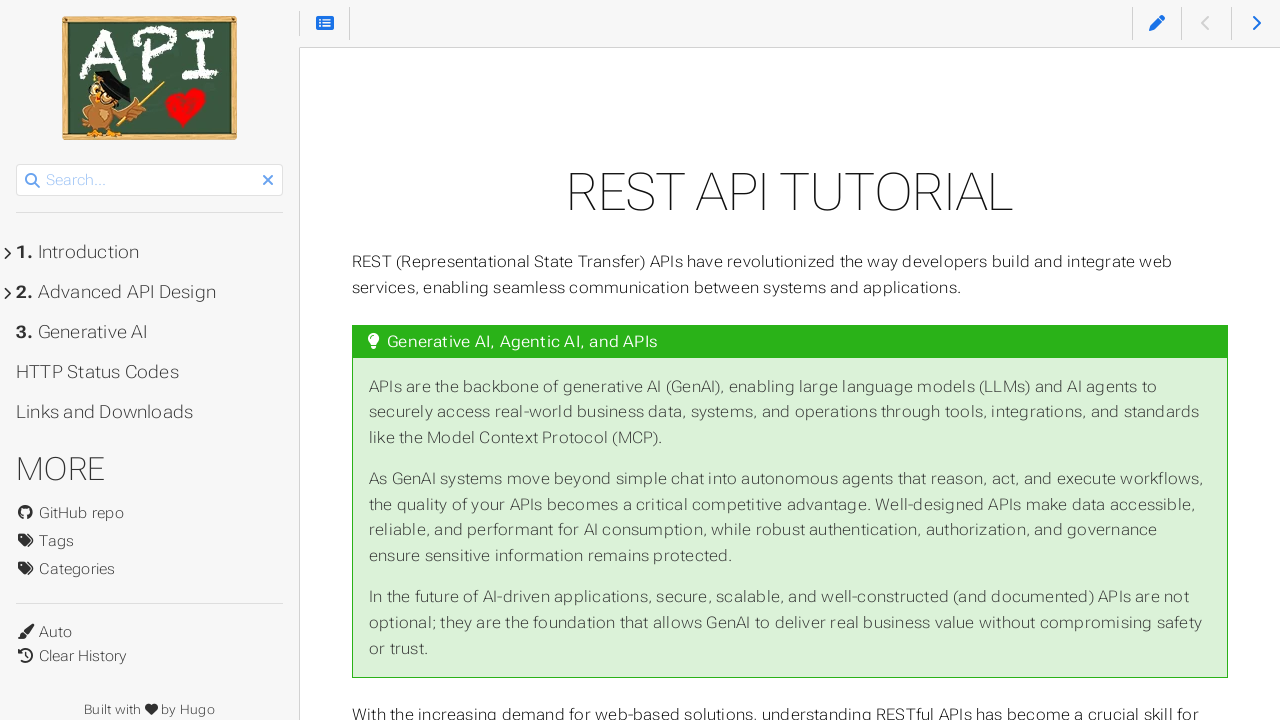

Retrieved href attribute for link 2: https://www.soapui.org/
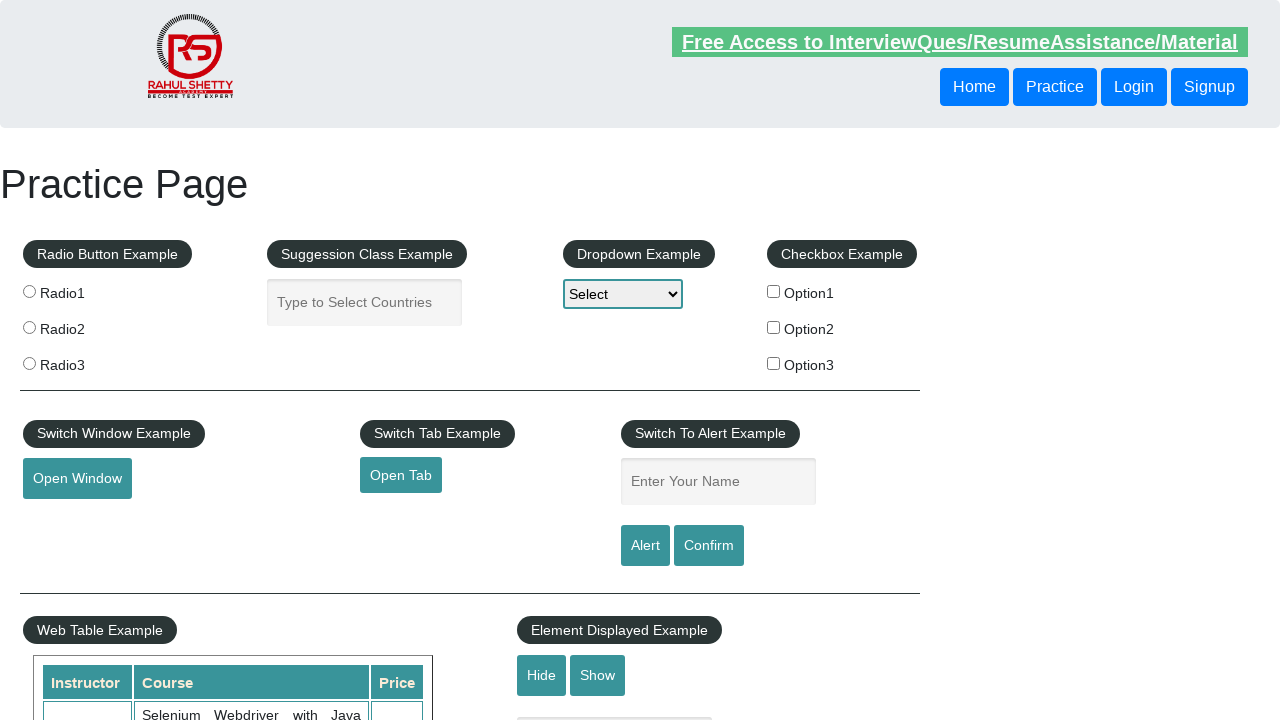

Created new page context for link 2
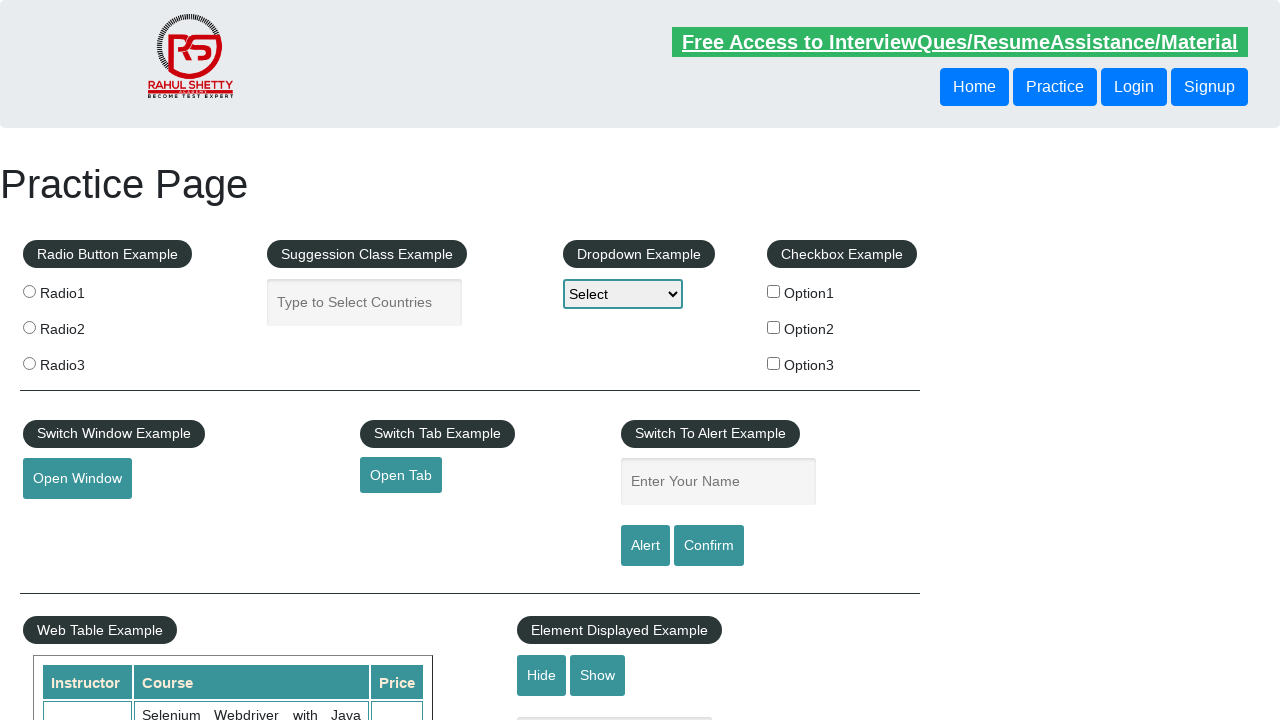

Navigated to link 2: https://www.soapui.org/
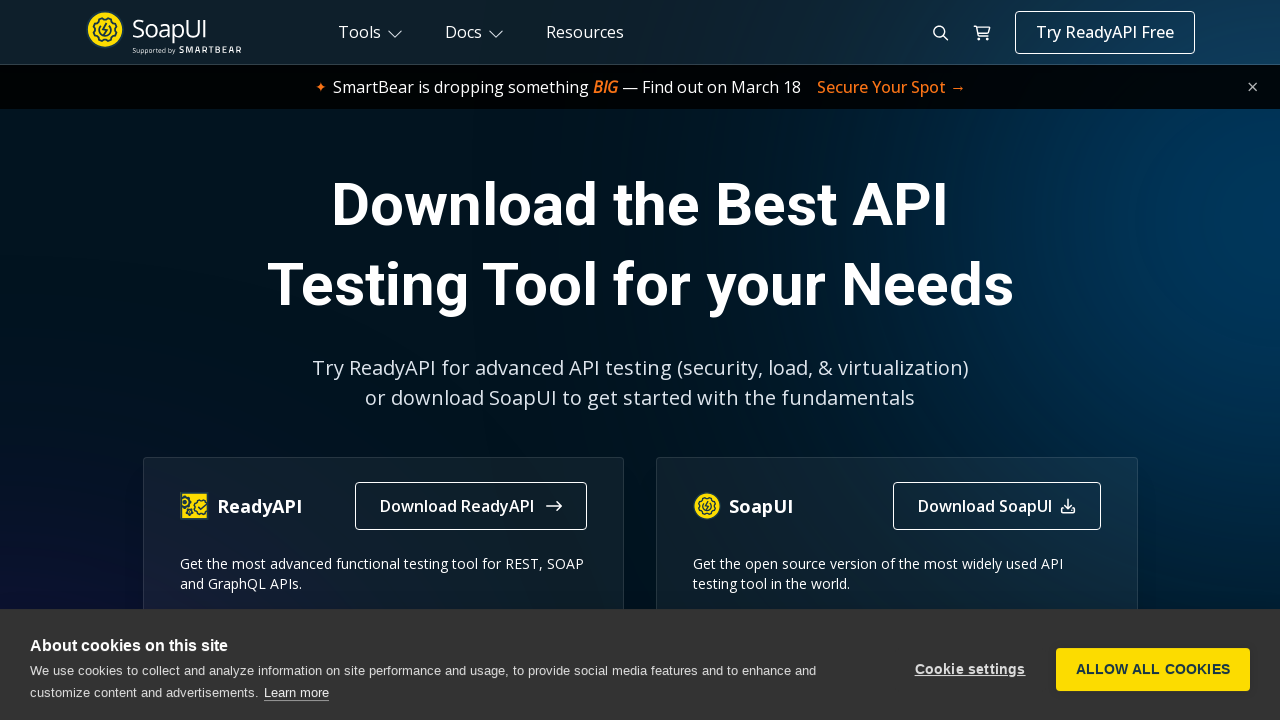

Retrieved page title for link 2: The World’s Most Popular API Testing Tool | SoapUI
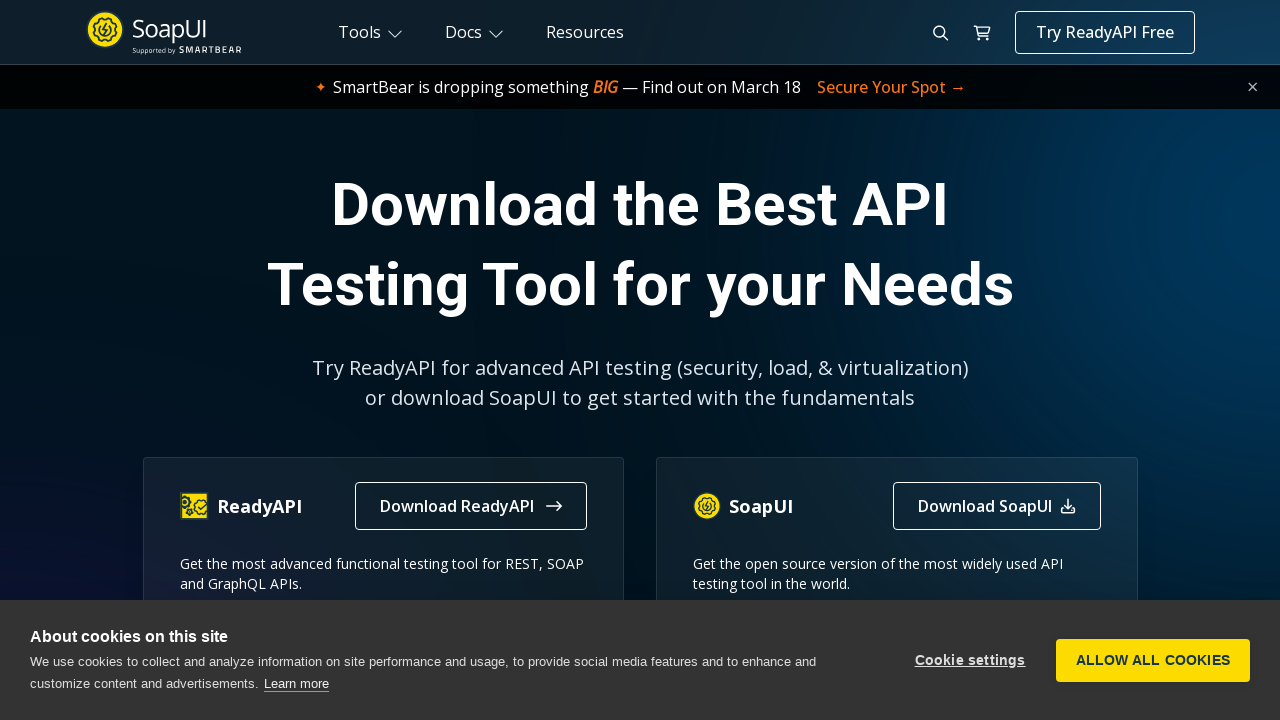

Retrieved href attribute for link 3: https://courses.rahulshettyacademy.com/p/appium-tutorial
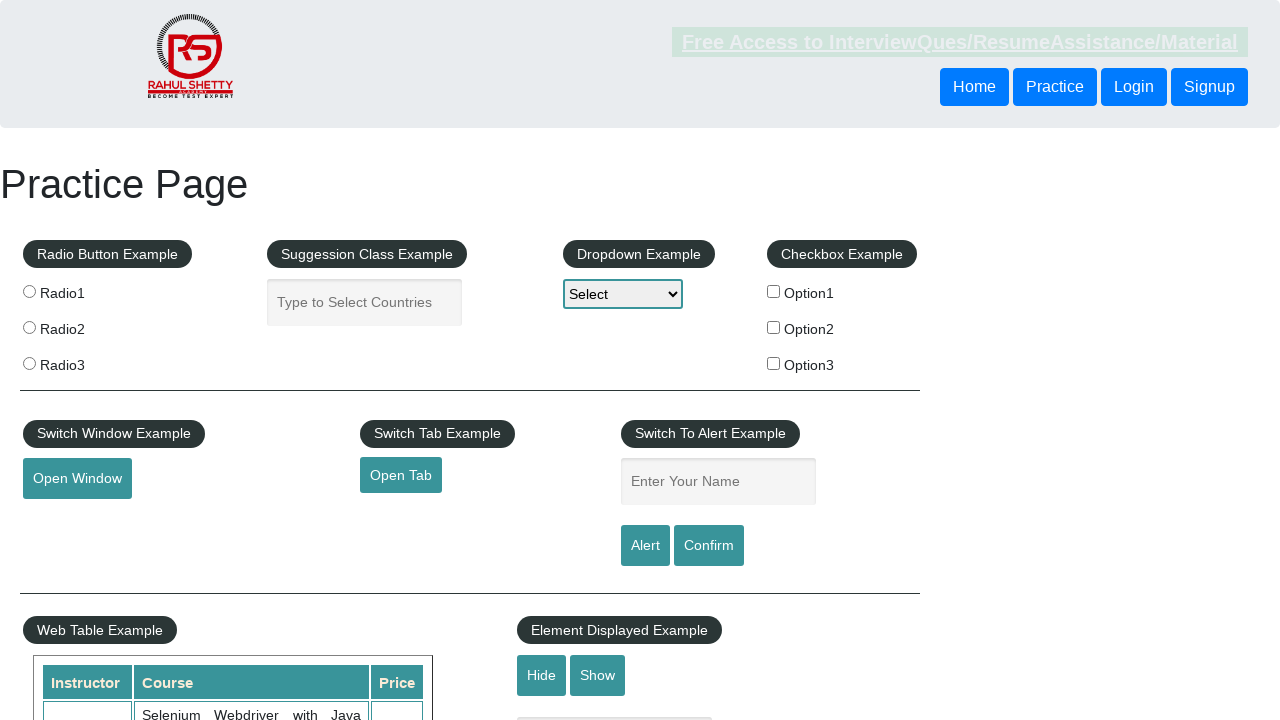

Created new page context for link 3
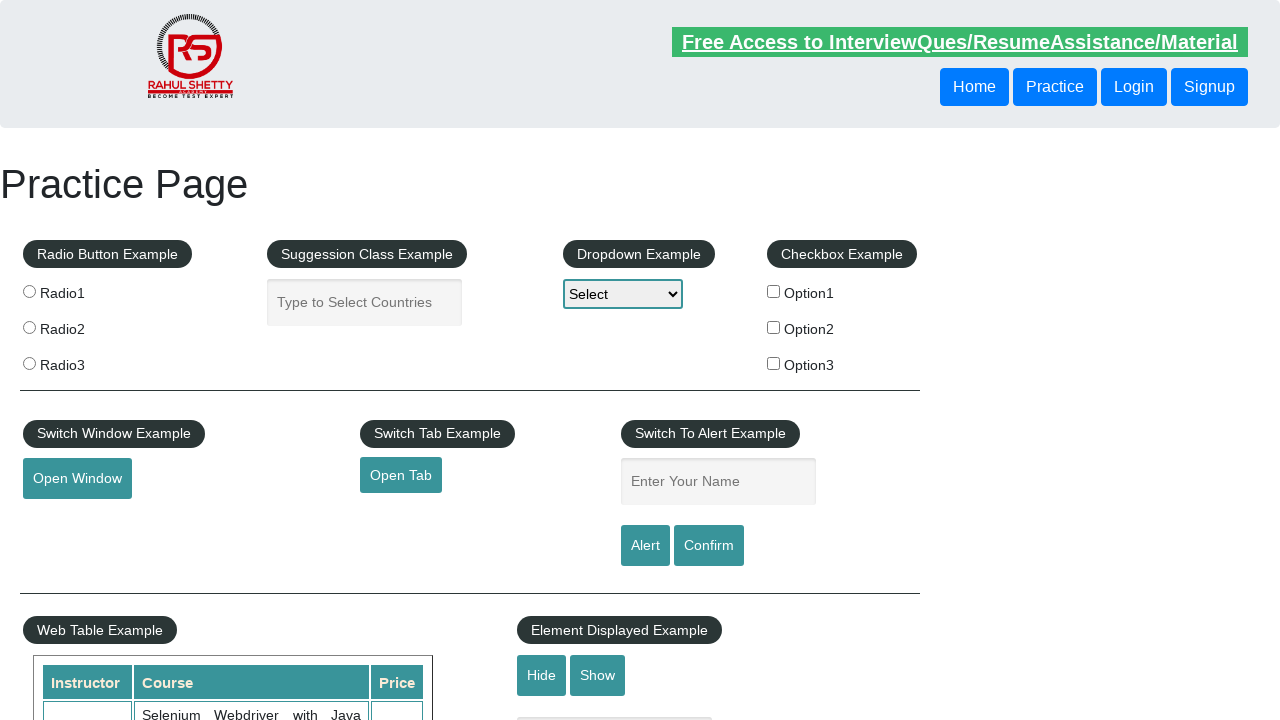

Navigated to link 3: https://courses.rahulshettyacademy.com/p/appium-tutorial
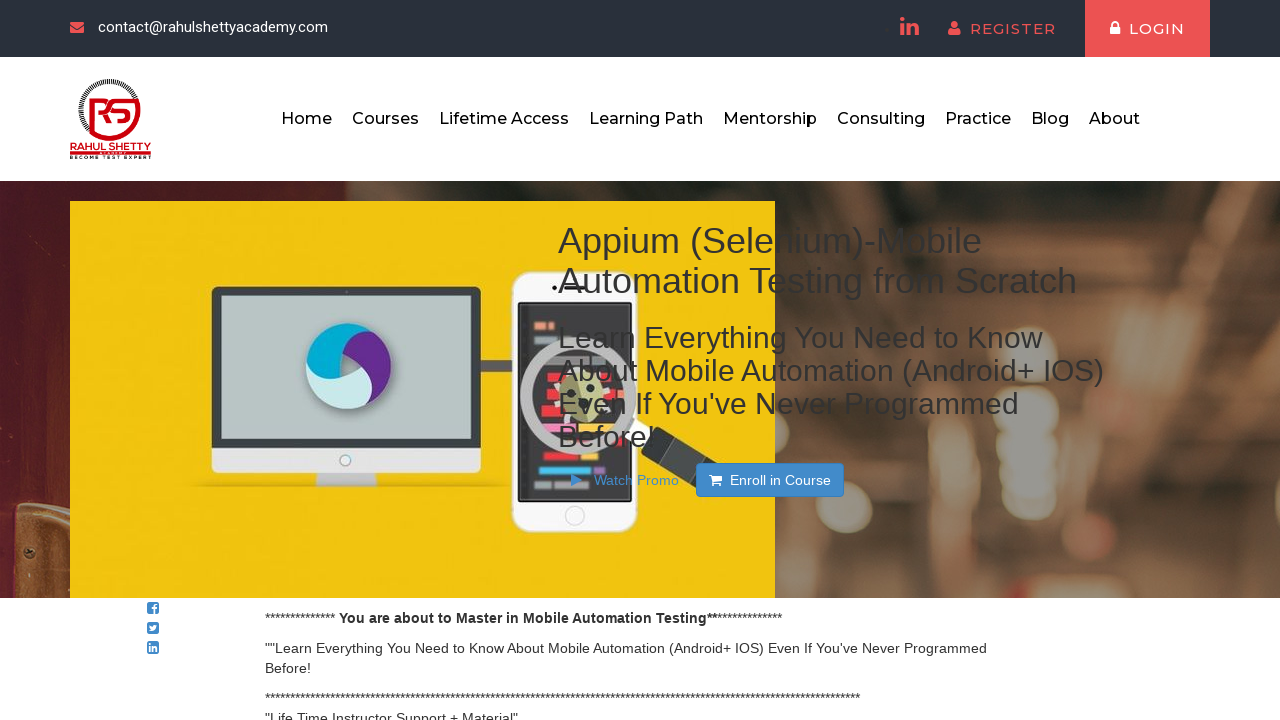

Retrieved page title for link 3: Appium tutorial for Mobile Apps testing | RahulShetty Academy | Rahul
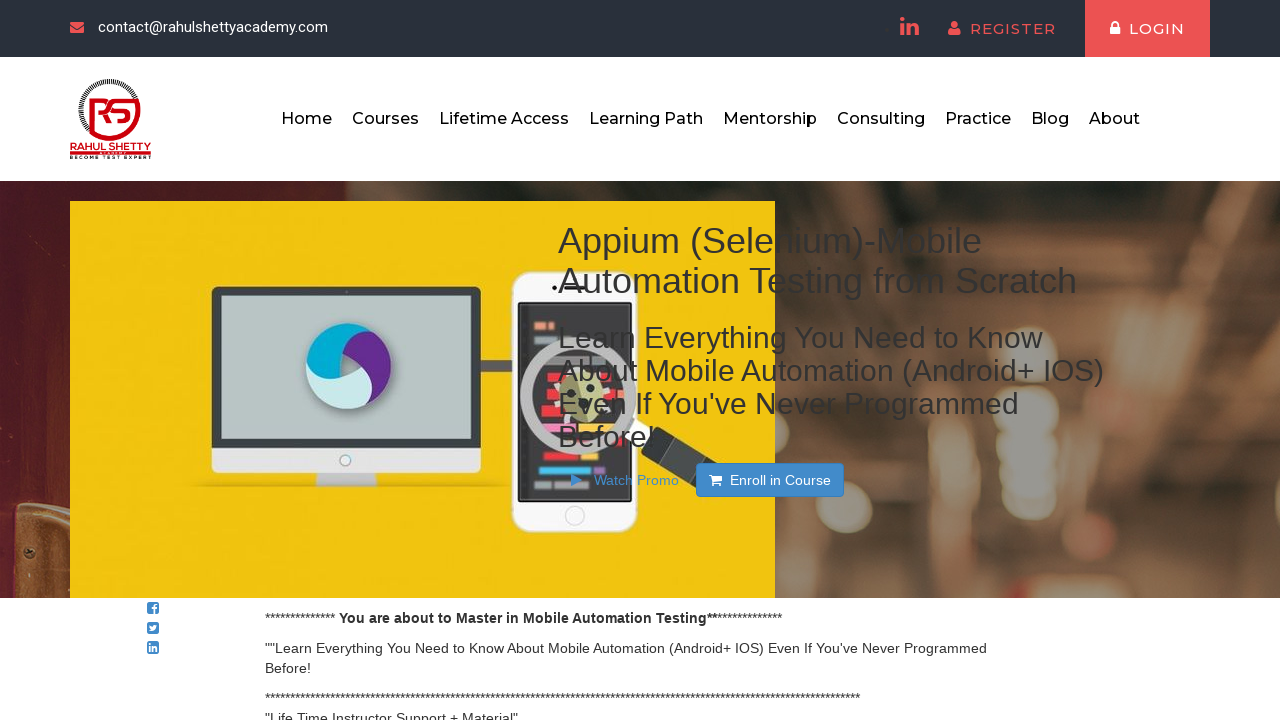

Retrieved href attribute for link 4: https://jmeter.apache.org/
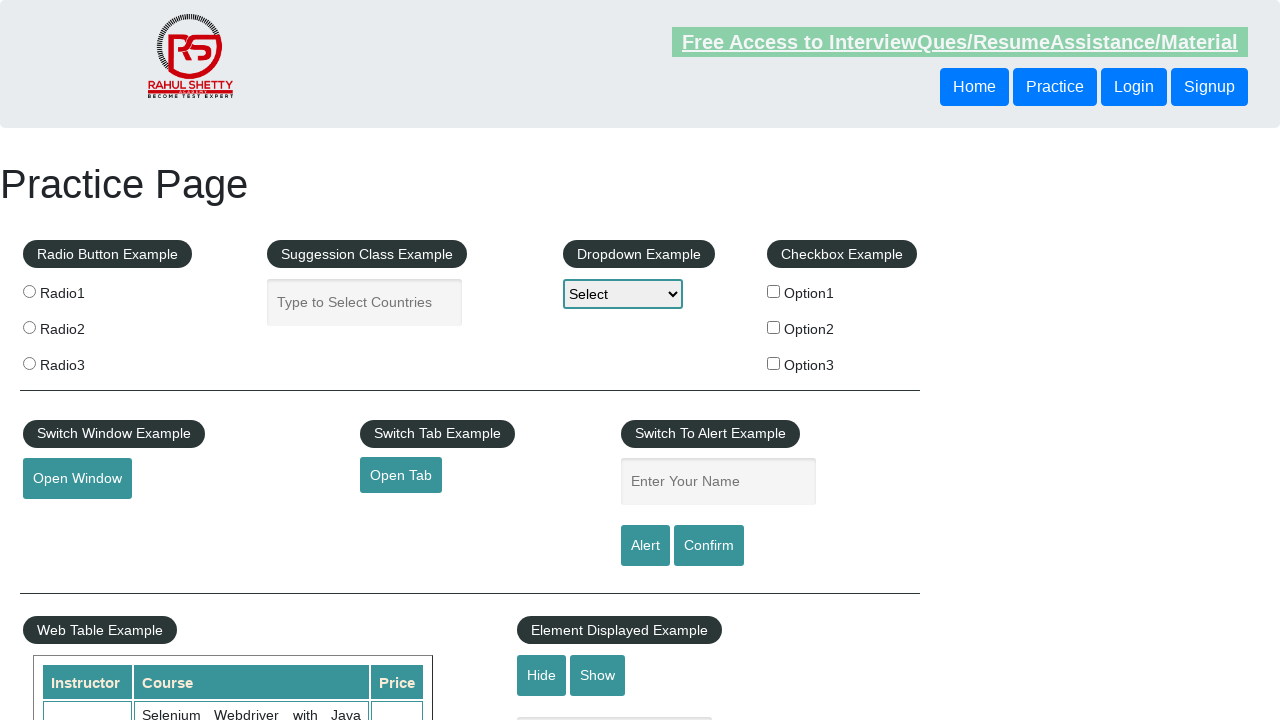

Created new page context for link 4
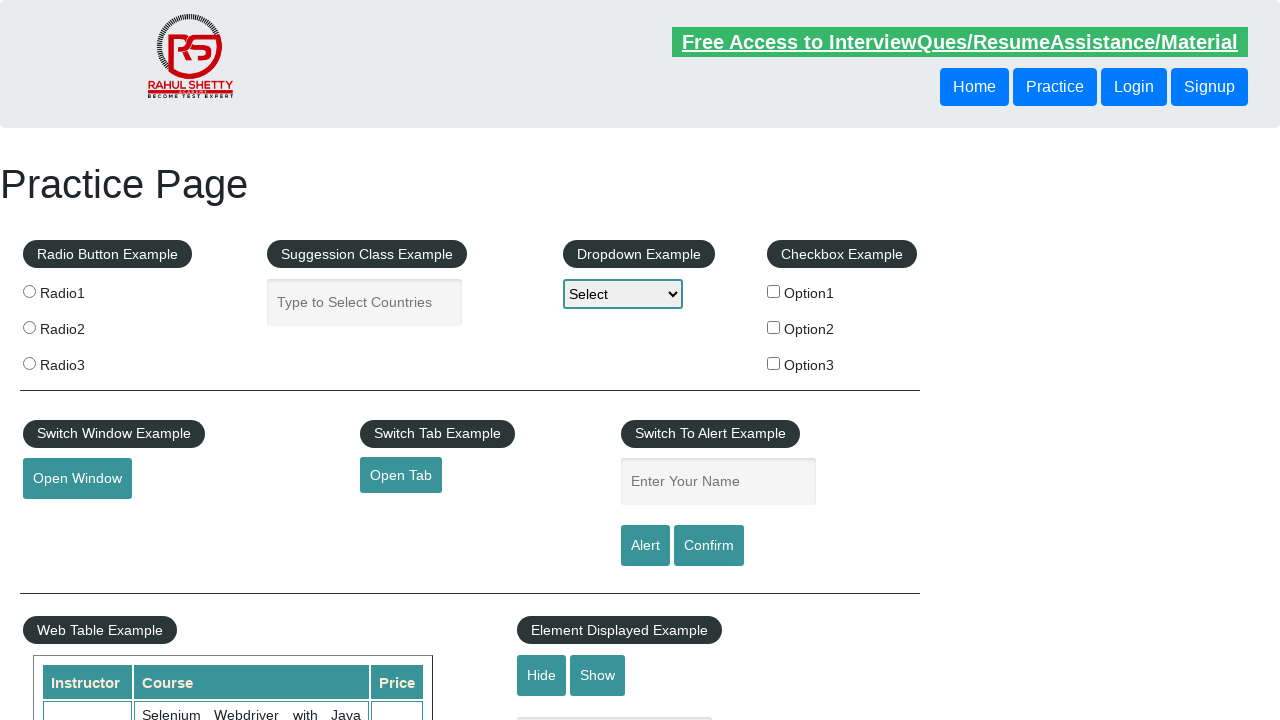

Navigated to link 4: https://jmeter.apache.org/
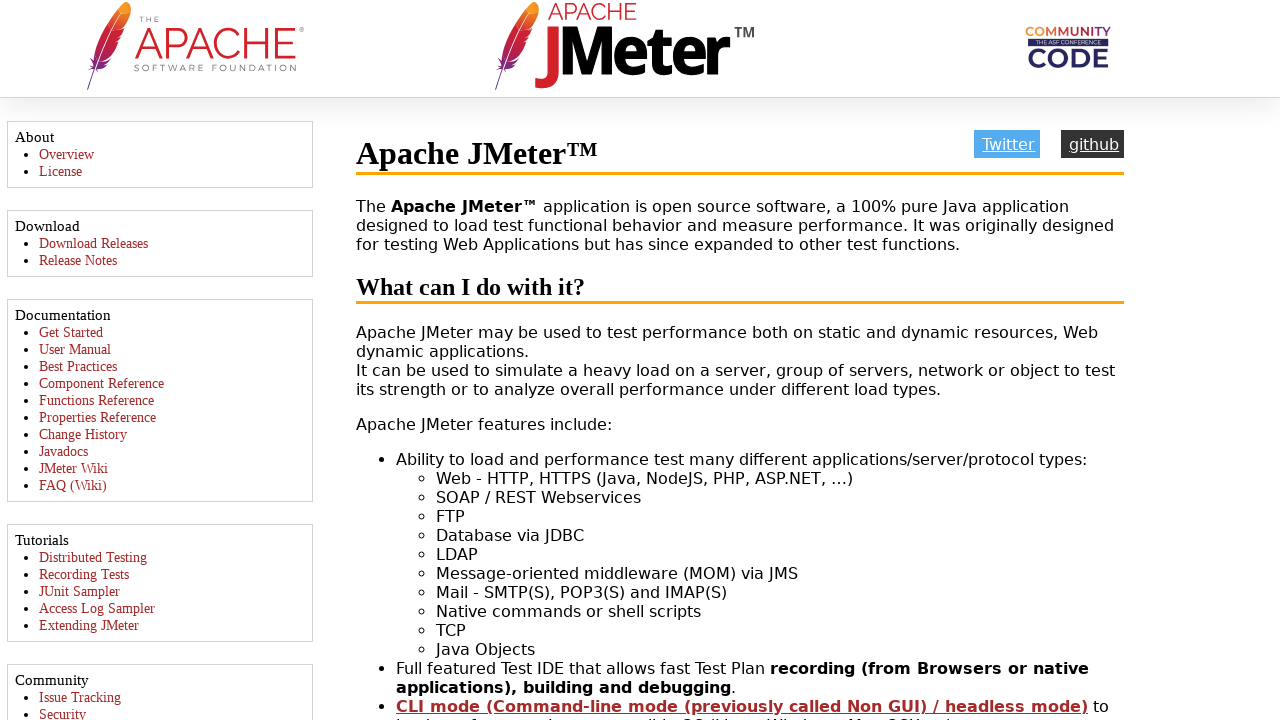

Retrieved page title for link 4: Apache JMeter - Apache JMeter™
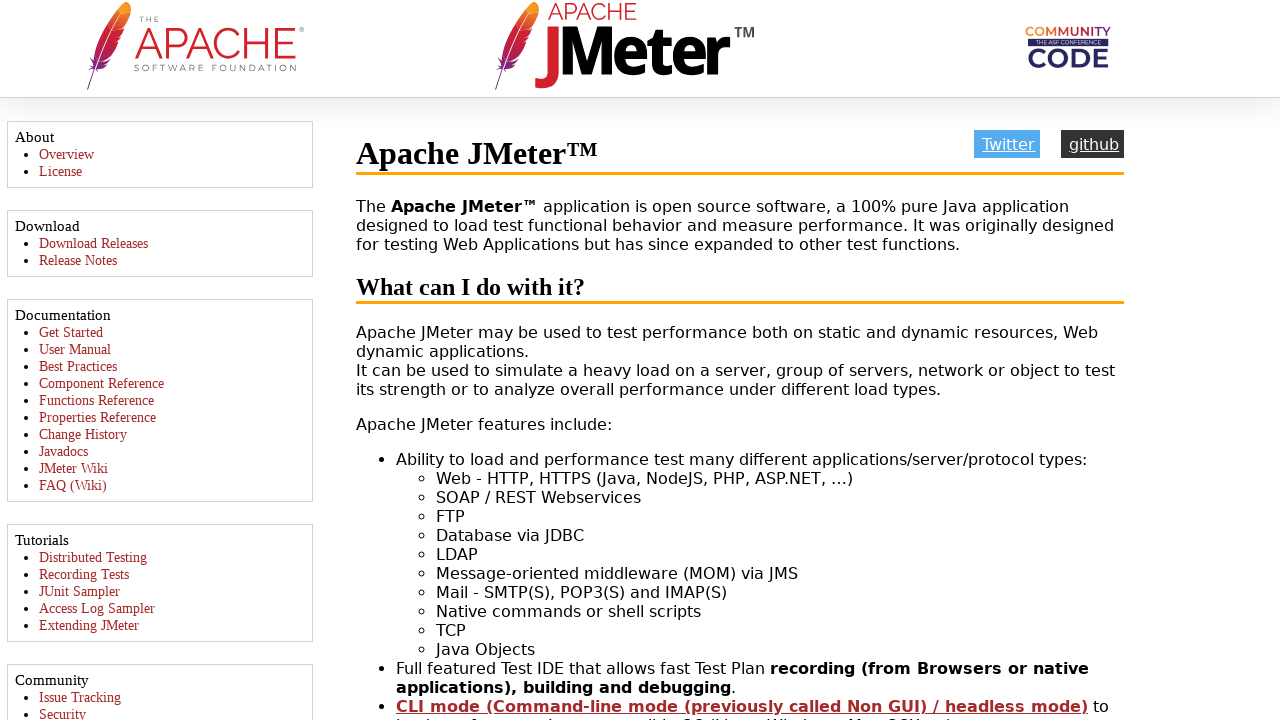

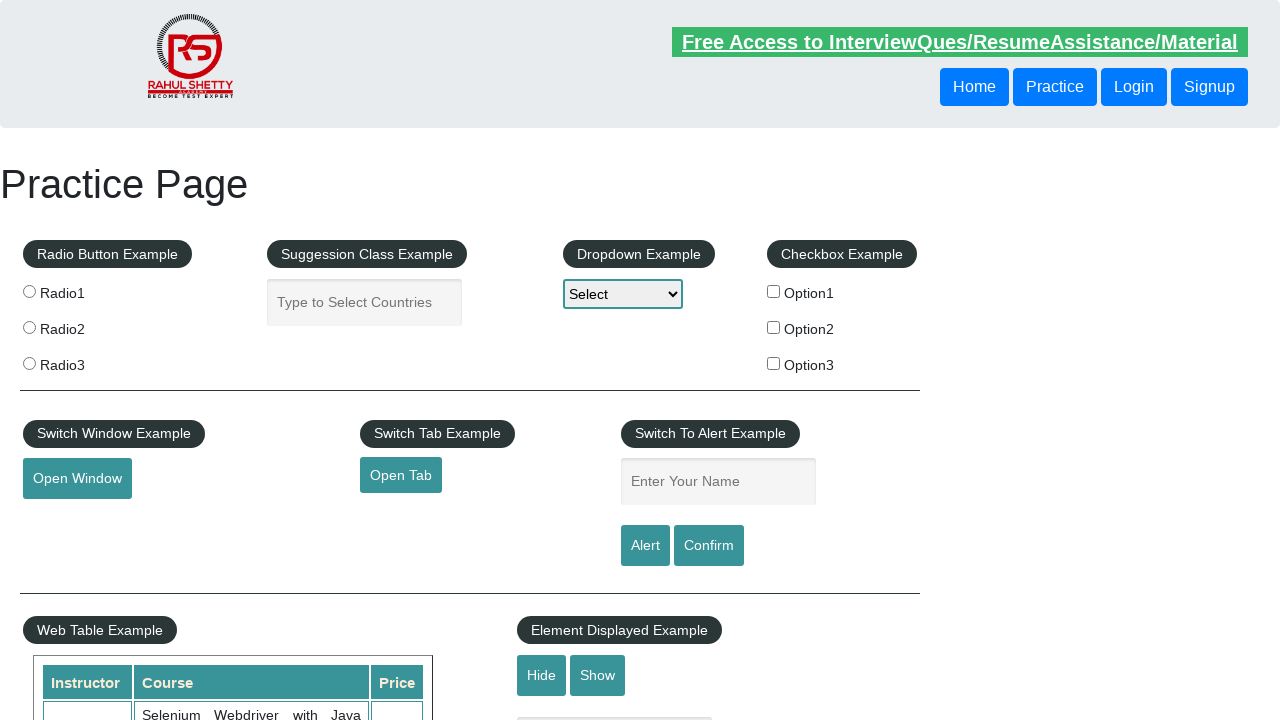